Navigates to the OTUS educational platform website

Starting URL: https://otus.ru

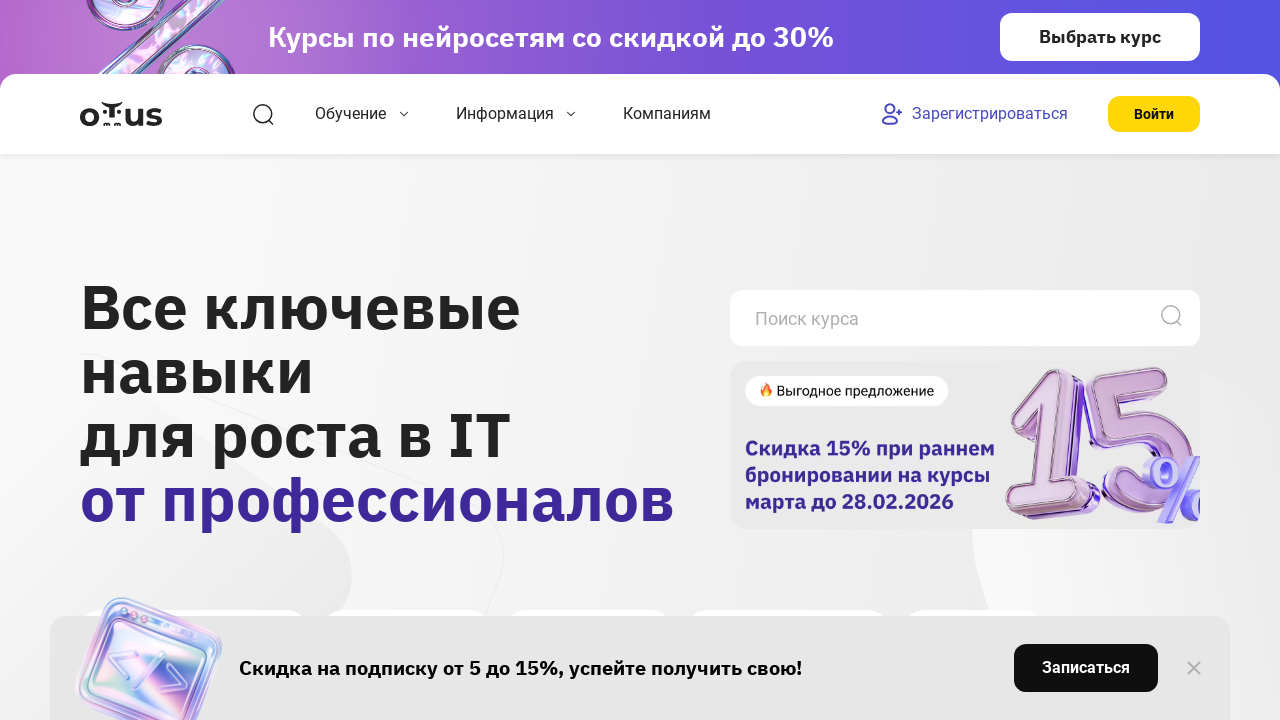

Waited for OTUS educational platform website to fully load (networkidle state)
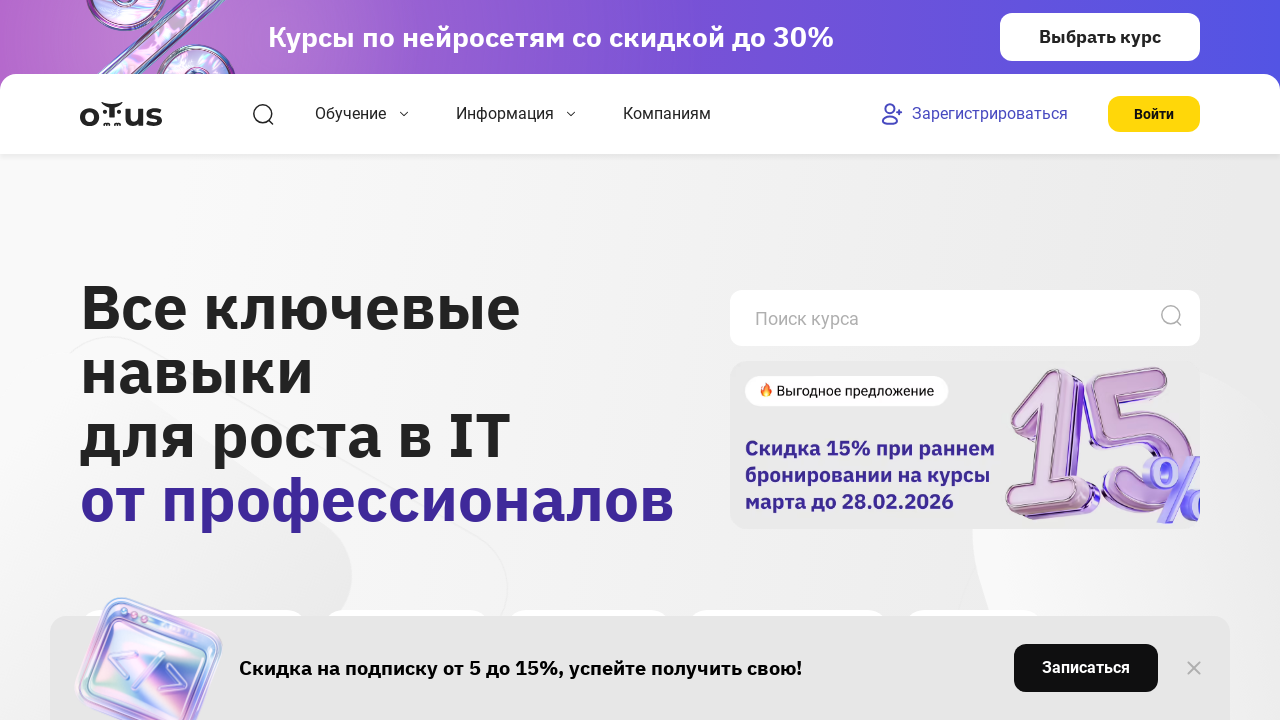

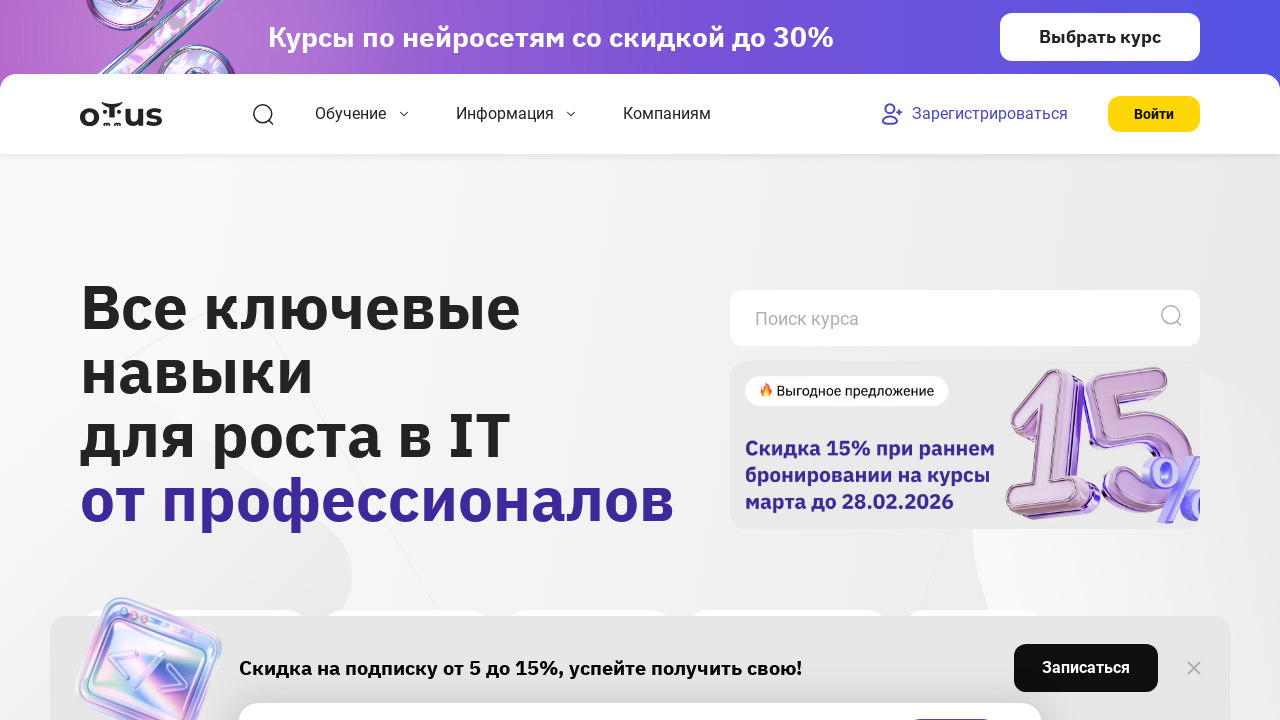